Tests dropdown selection using Playwright's built-in select functionality to choose "Option 1" by text, then verifies the correct option was selected.

Starting URL: http://the-internet.herokuapp.com/dropdown

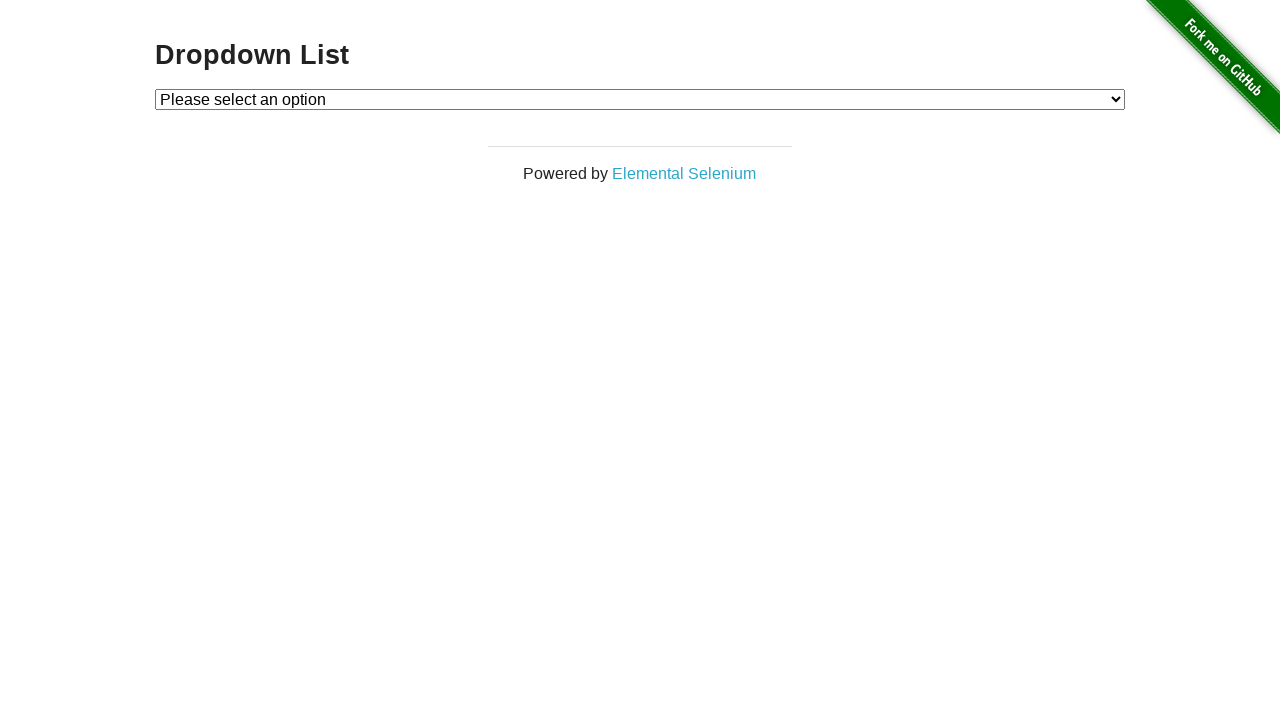

Selected 'Option 1' from dropdown using text label on #dropdown
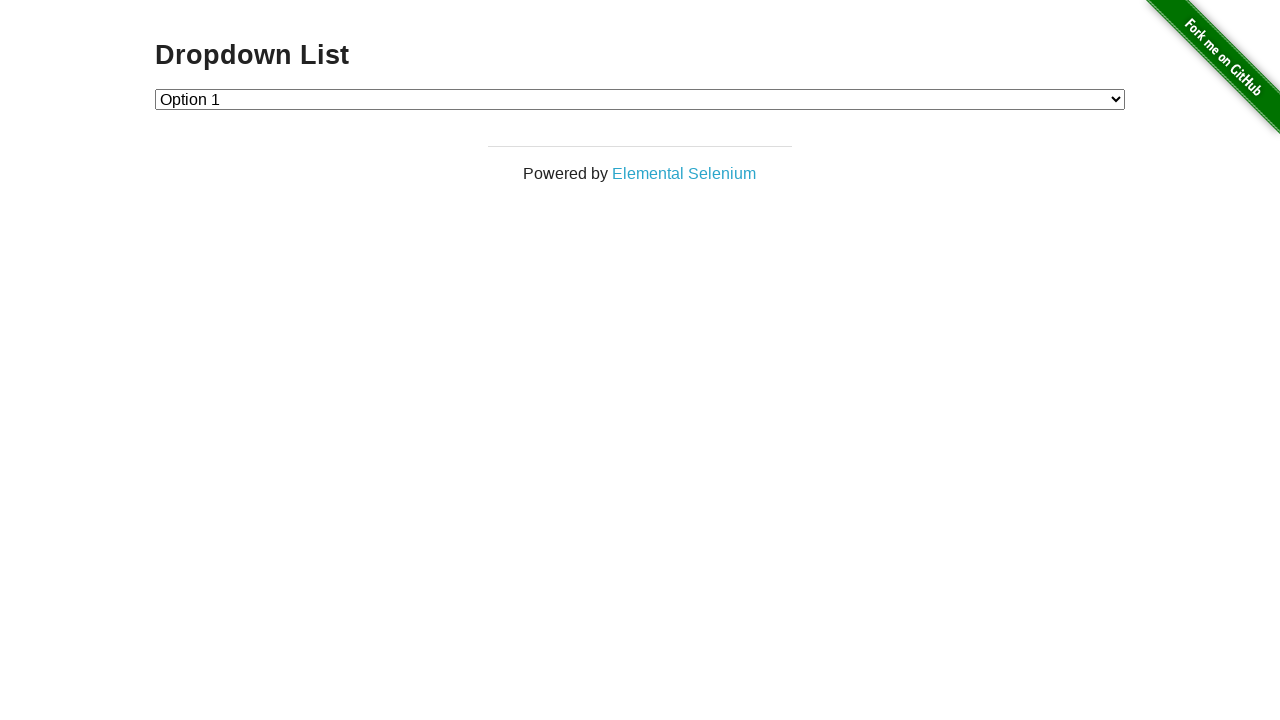

Retrieved selected dropdown option text
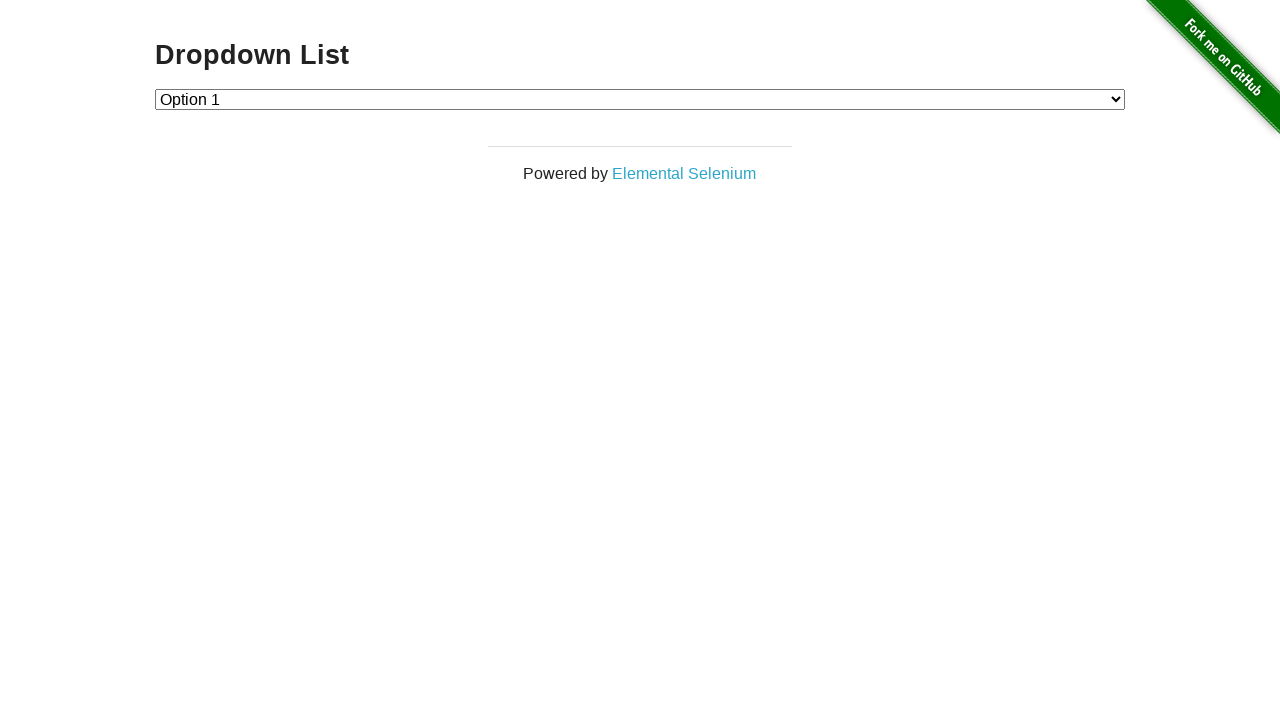

Verified that 'Option 1' is correctly selected in dropdown
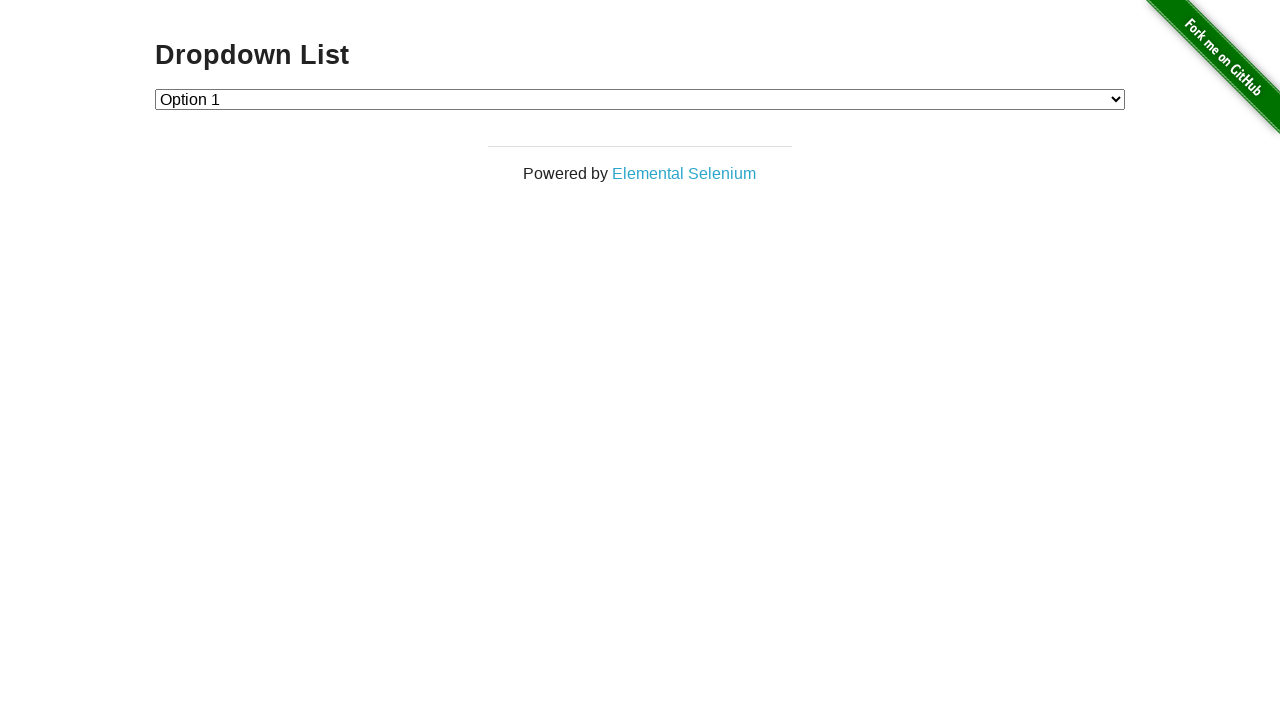

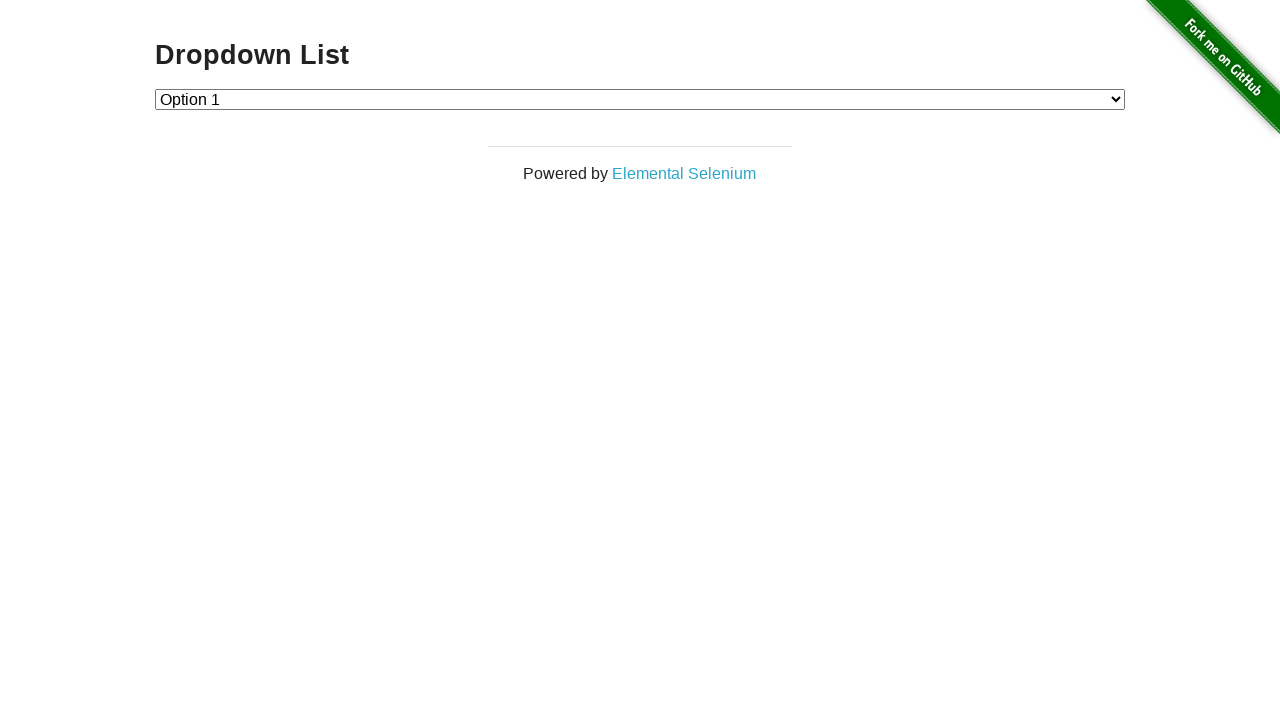